Tests double-click functionality on W3Schools demo page by entering text in one field and double-clicking a button to copy it to another field

Starting URL: https://www.w3schools.com/tags/tryit.asp?filename=tryhtml5_ev_ondblclick3

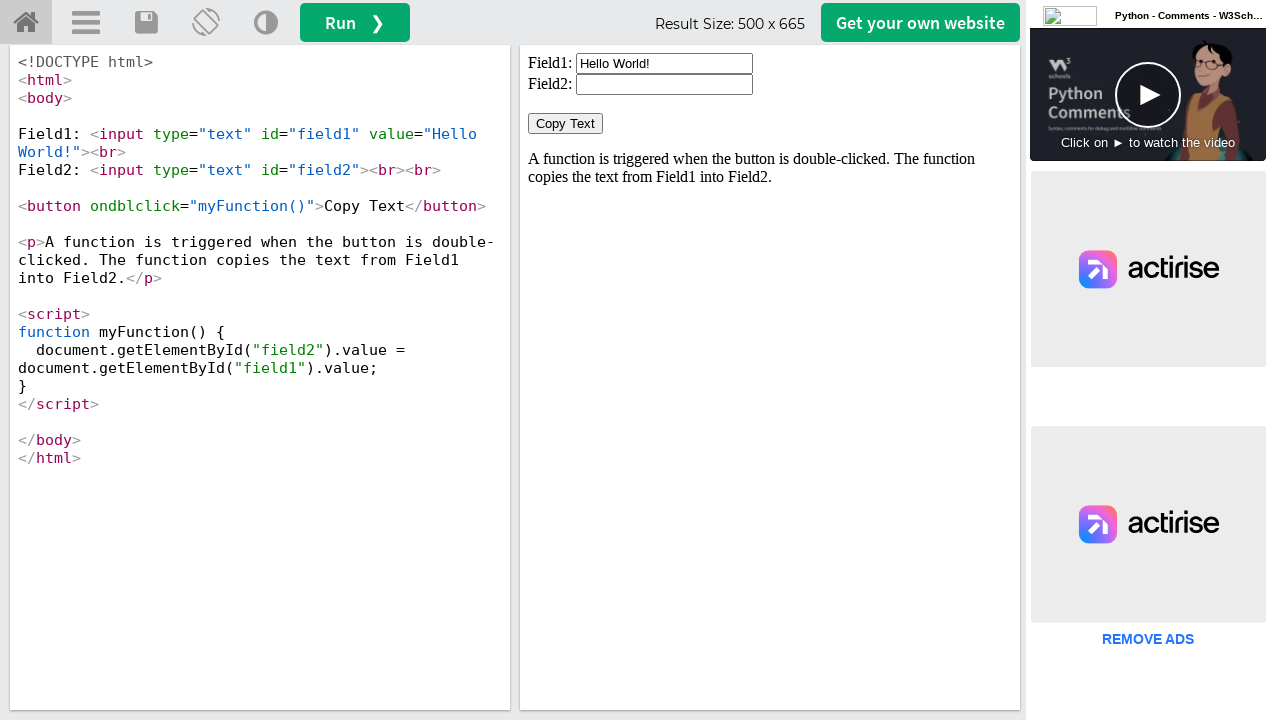

Located iframe containing the demo
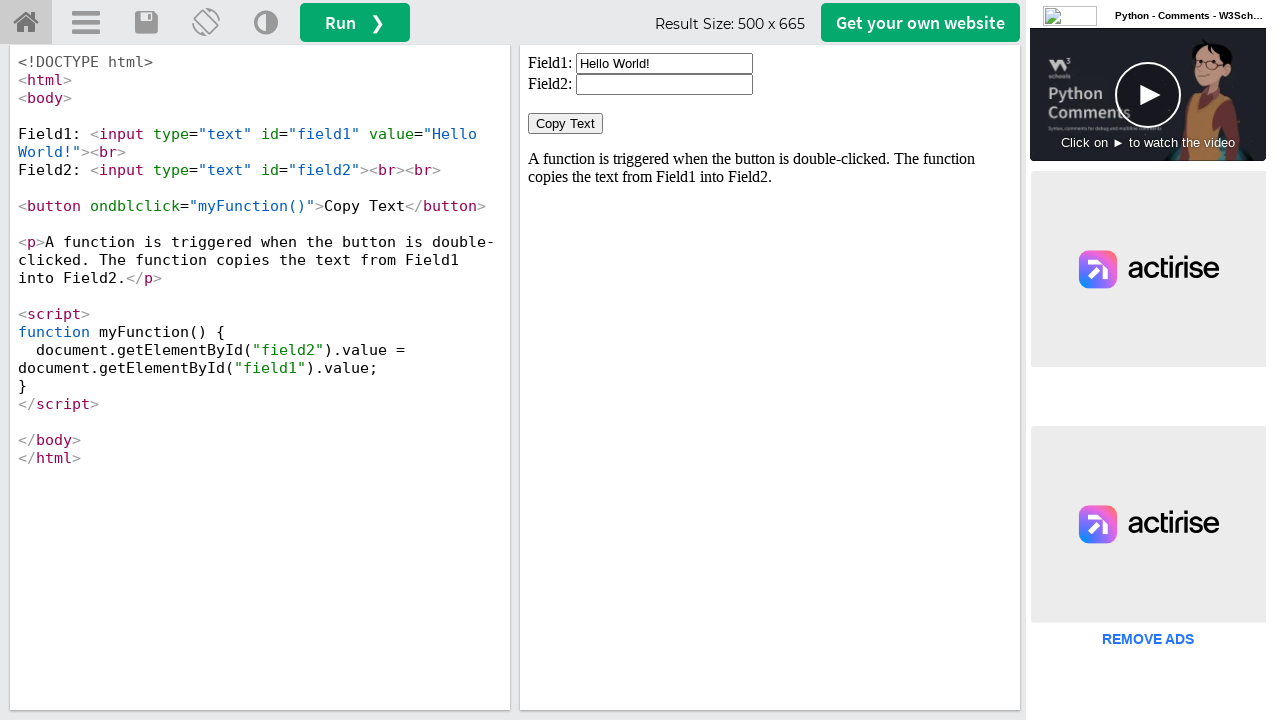

Located first input field (field1)
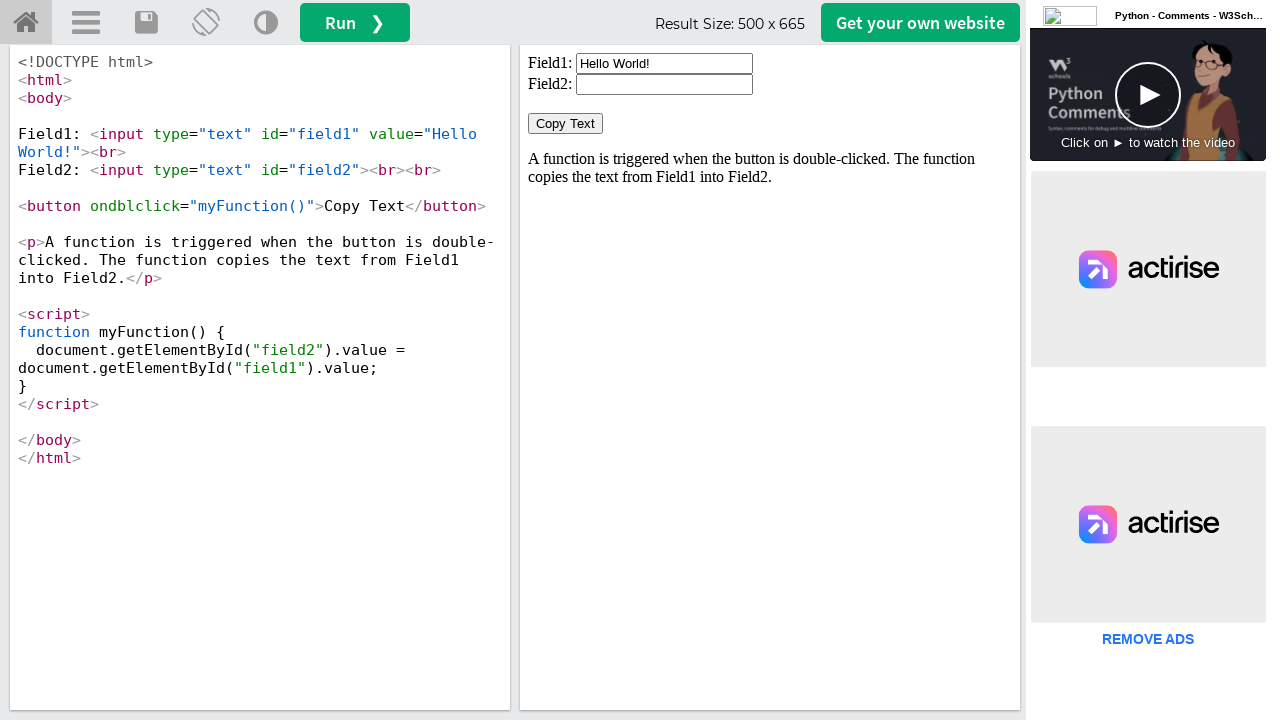

Located second input field (field2)
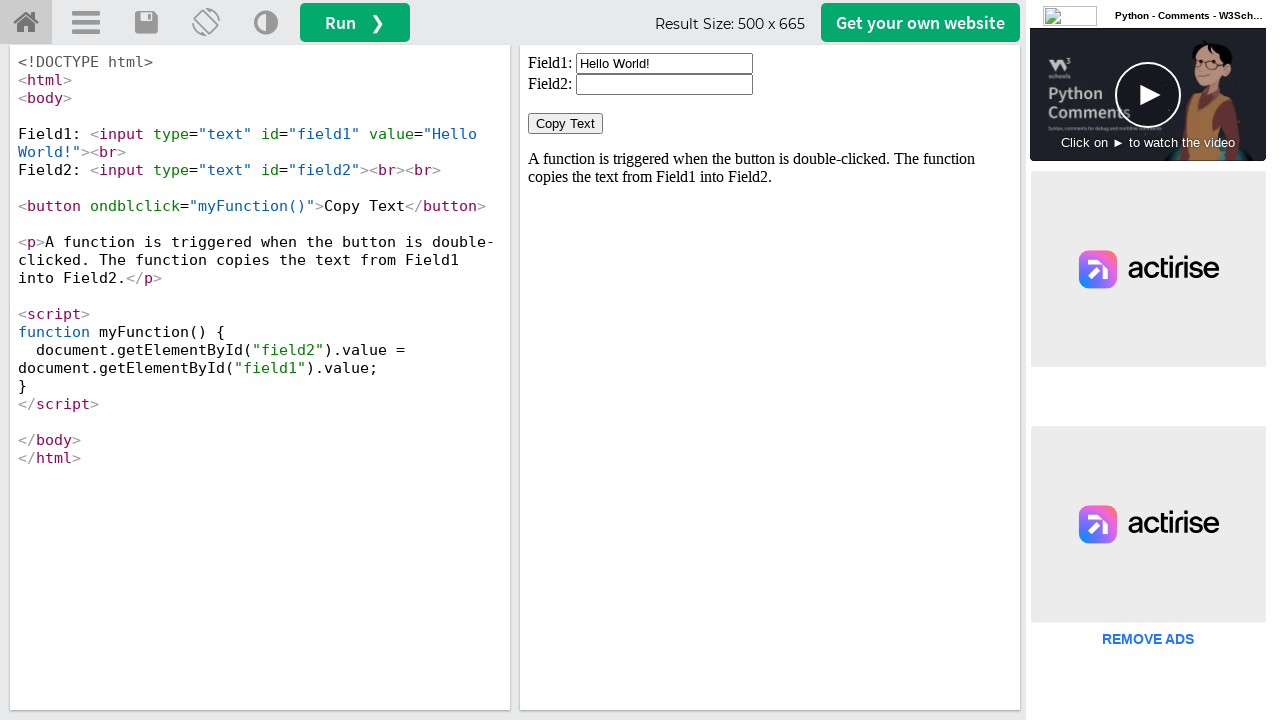

Located 'Copy Text' button
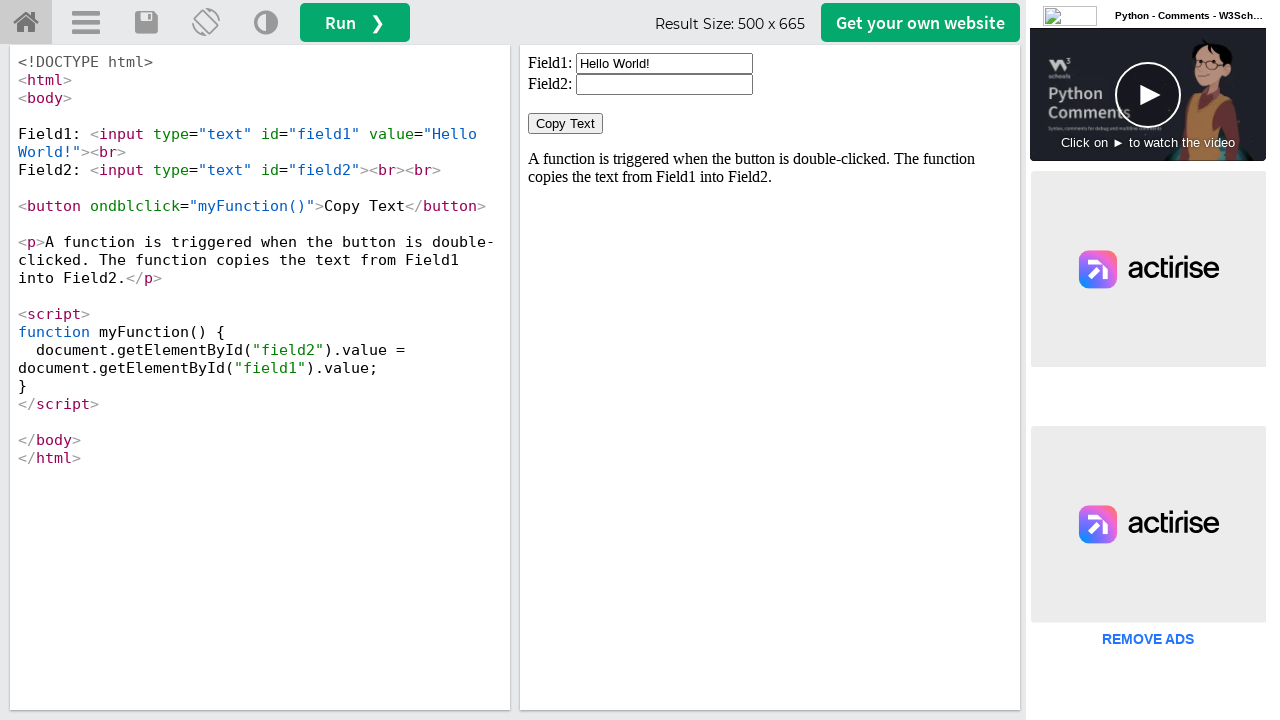

Cleared first input field on iframe[name='iframeResult'] >> internal:control=enter-frame >> input#field1
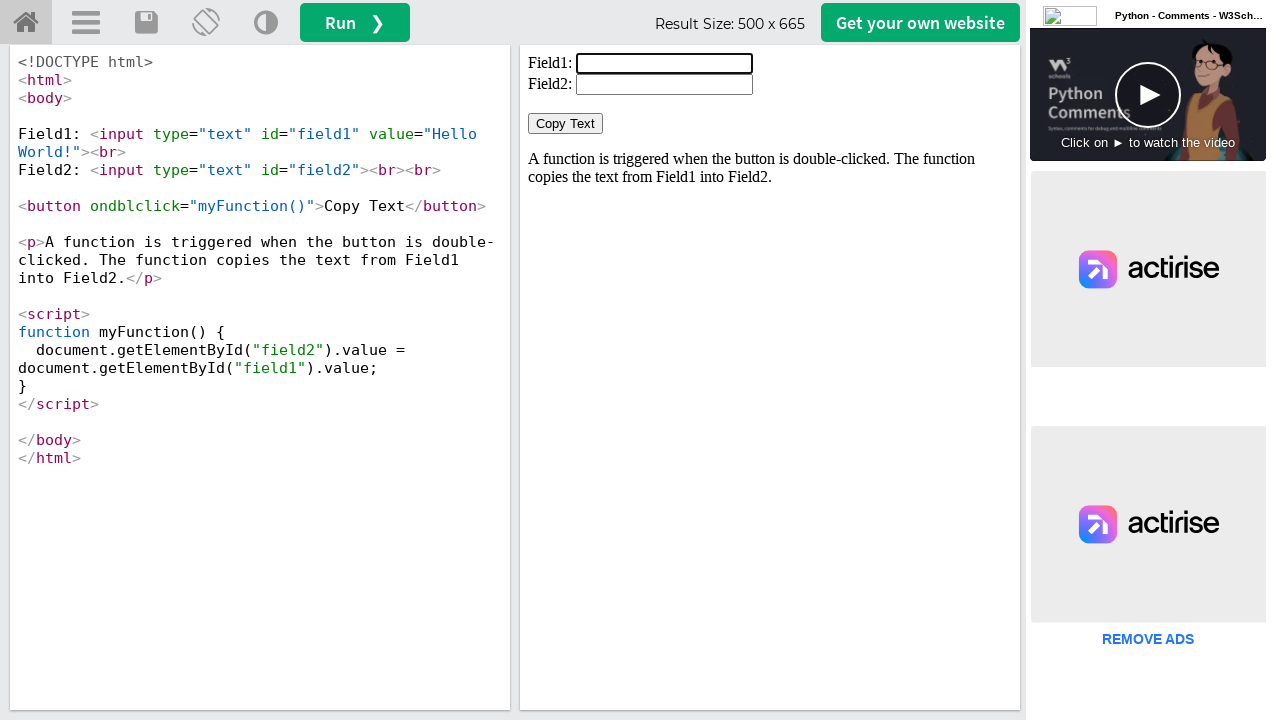

Filled first input field with 'WELCOME' on iframe[name='iframeResult'] >> internal:control=enter-frame >> input#field1
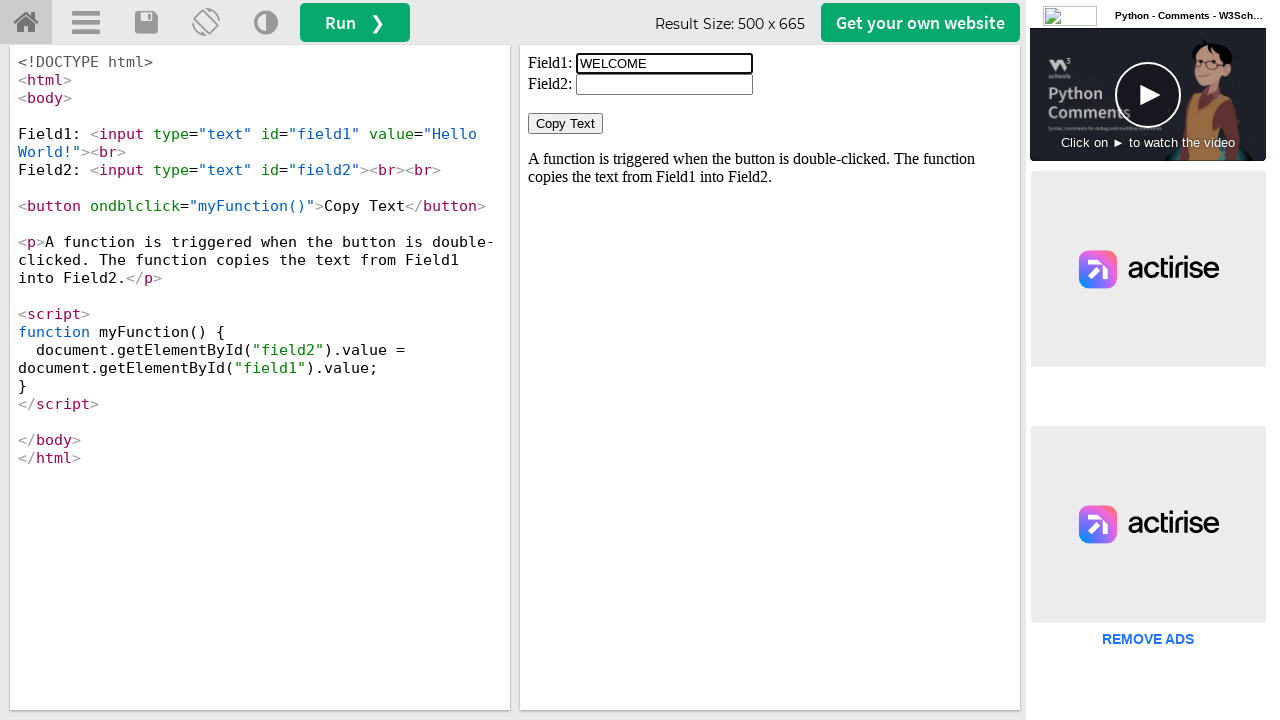

Double-clicked the 'Copy Text' button to copy text from field1 to field2 at (566, 124) on iframe[name='iframeResult'] >> internal:control=enter-frame >> button:has-text('
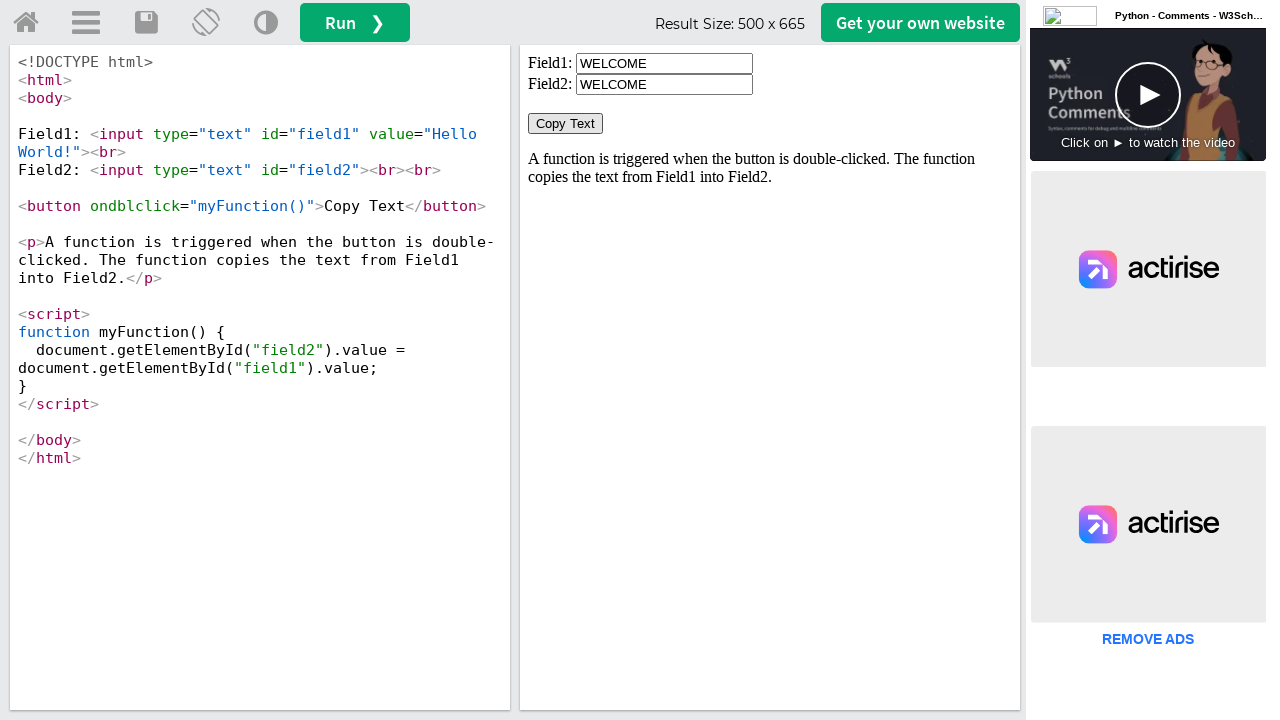

Retrieved text value from second input field
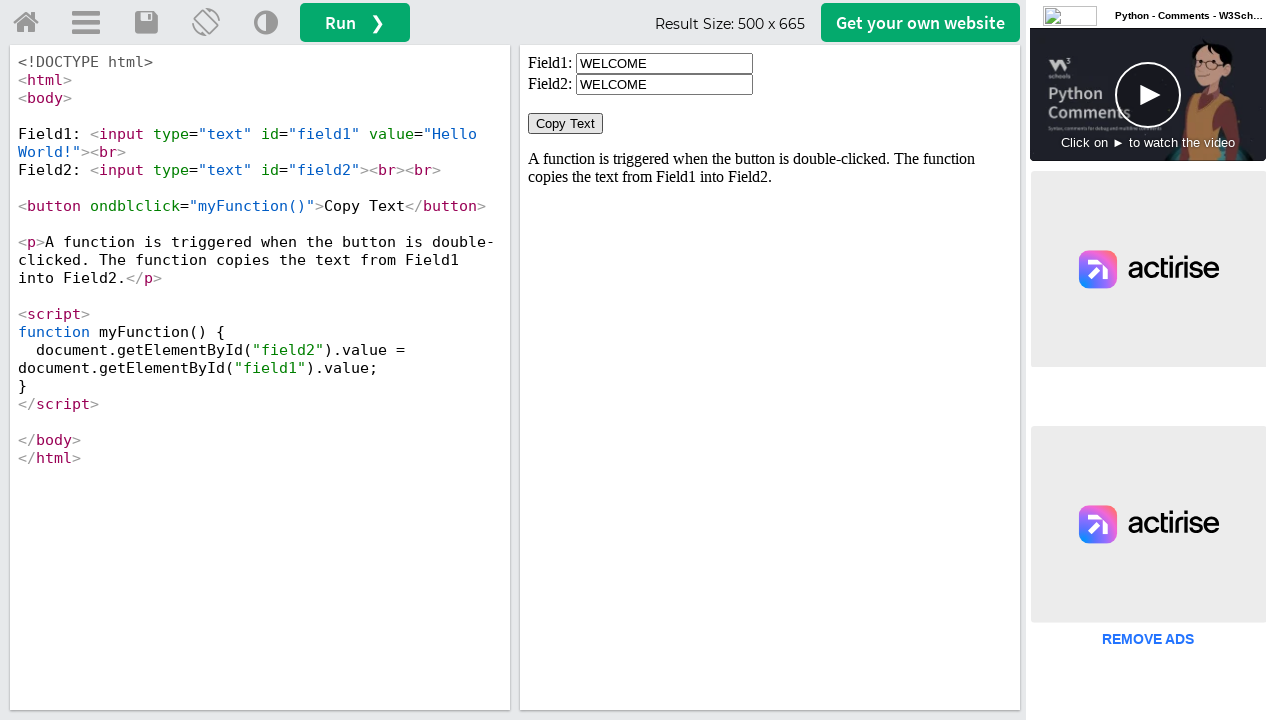

Verified that 'WELCOME' was successfully copied to field2
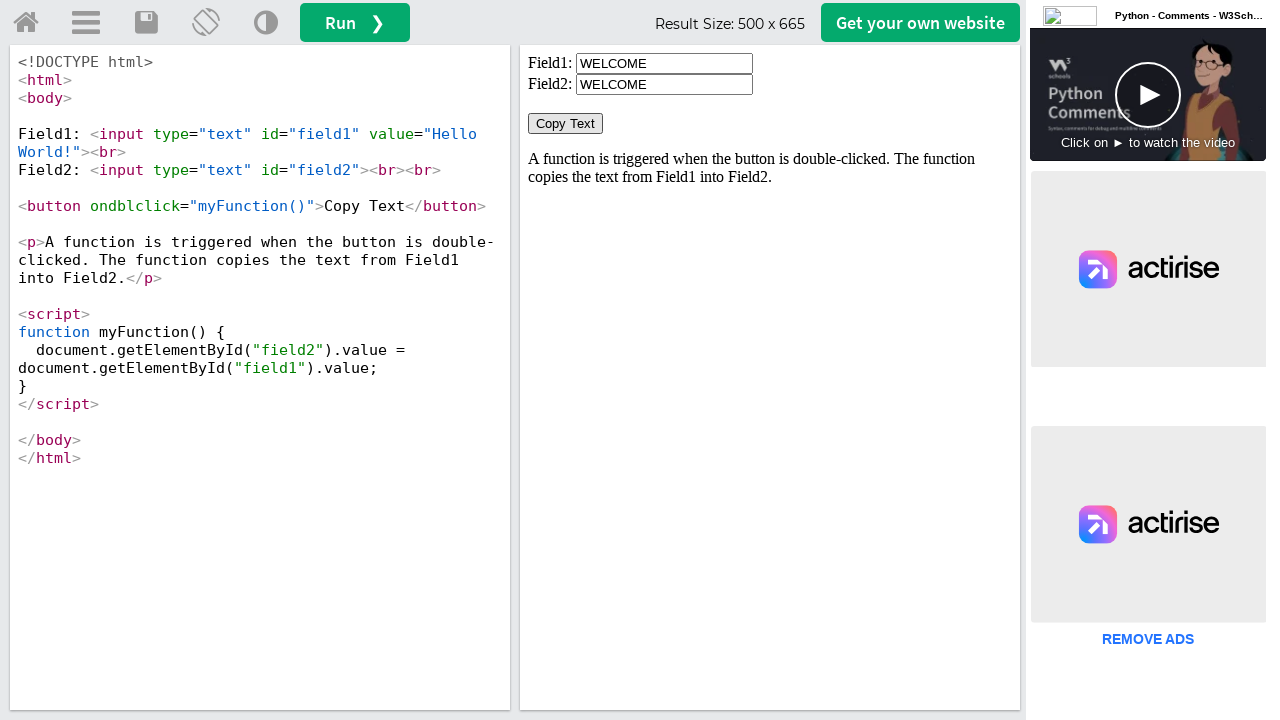

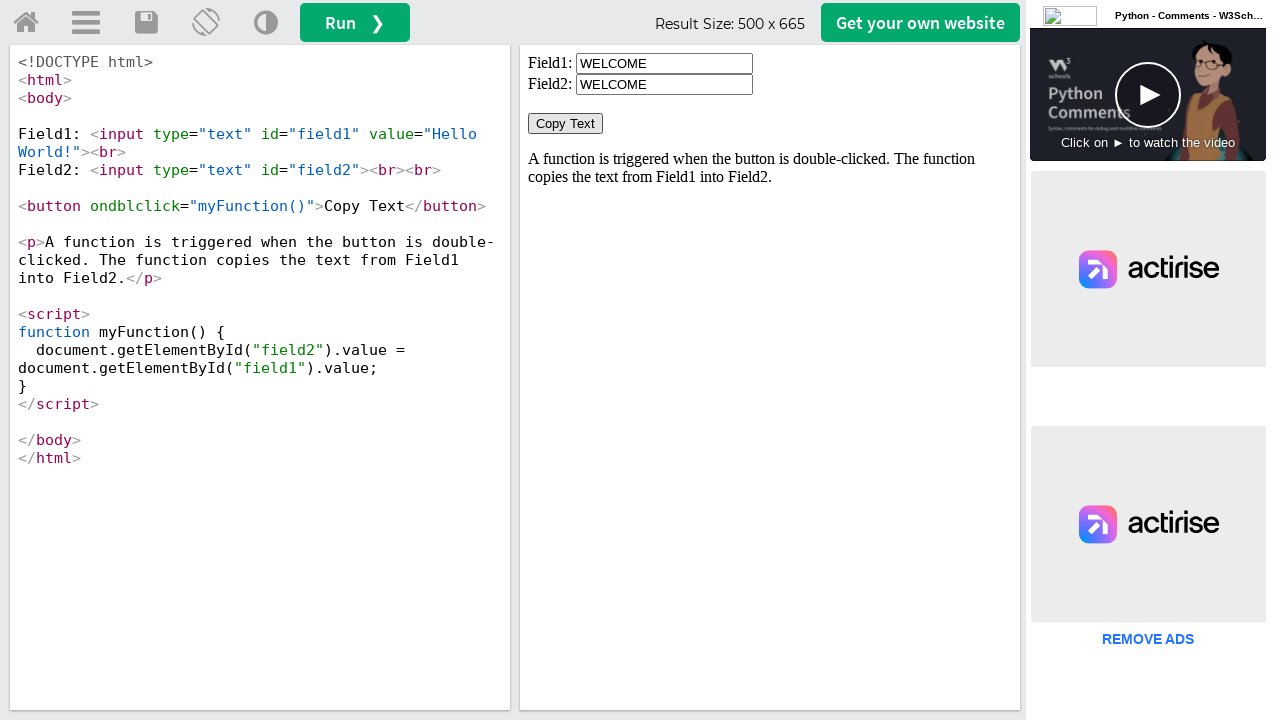